Navigates through a paginated product listing by waiting for products to load and clicking through pagination links until reaching the last page.

Starting URL: https://web-scraping.dev/products

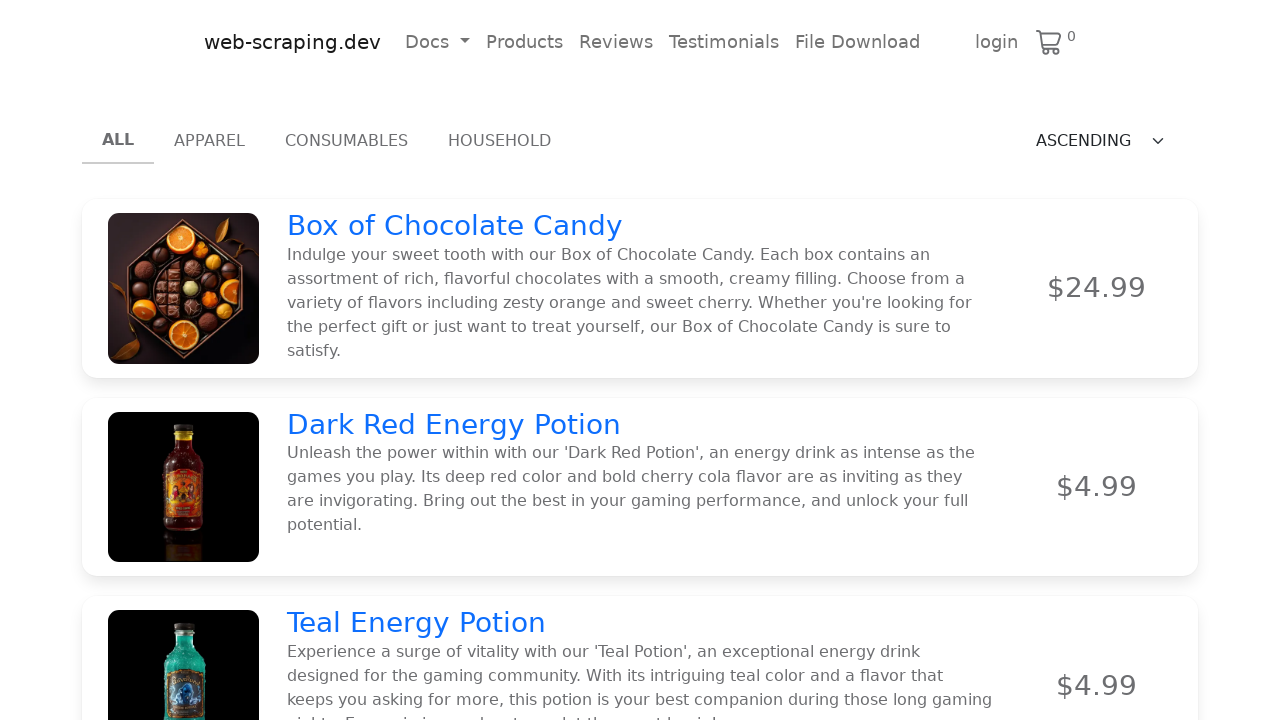

Products container loaded
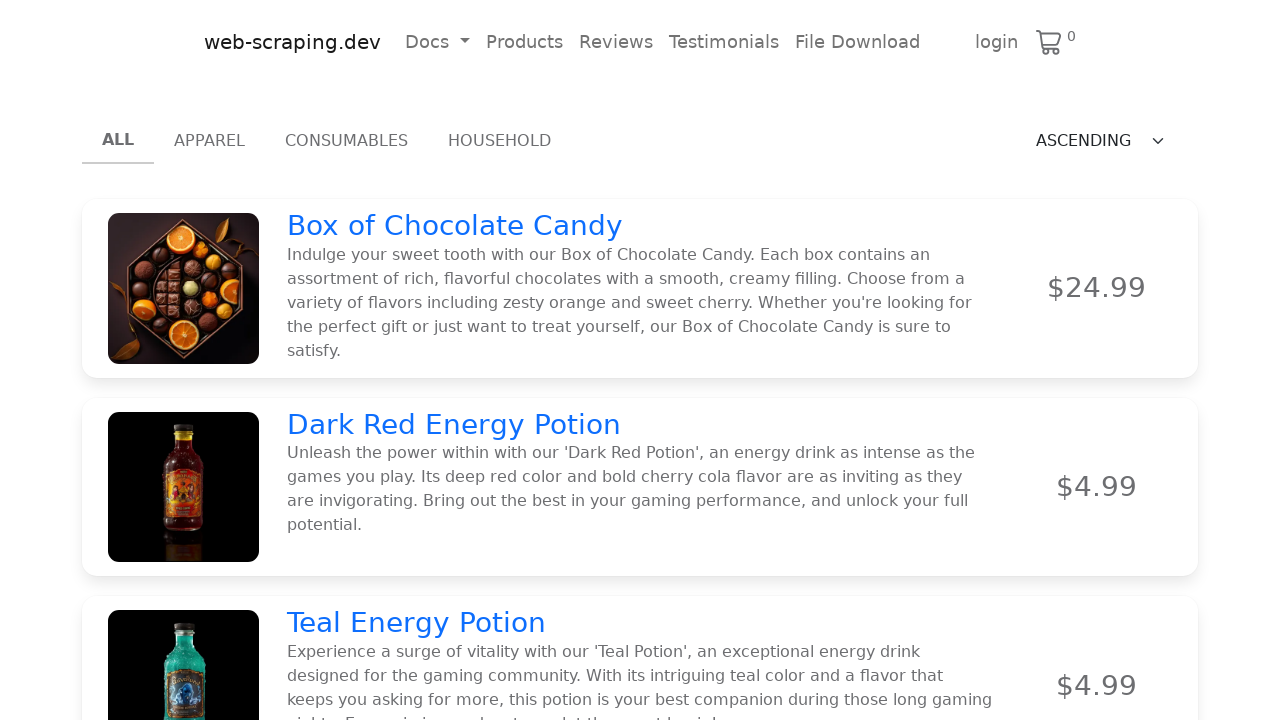

Product cards verified and displayed
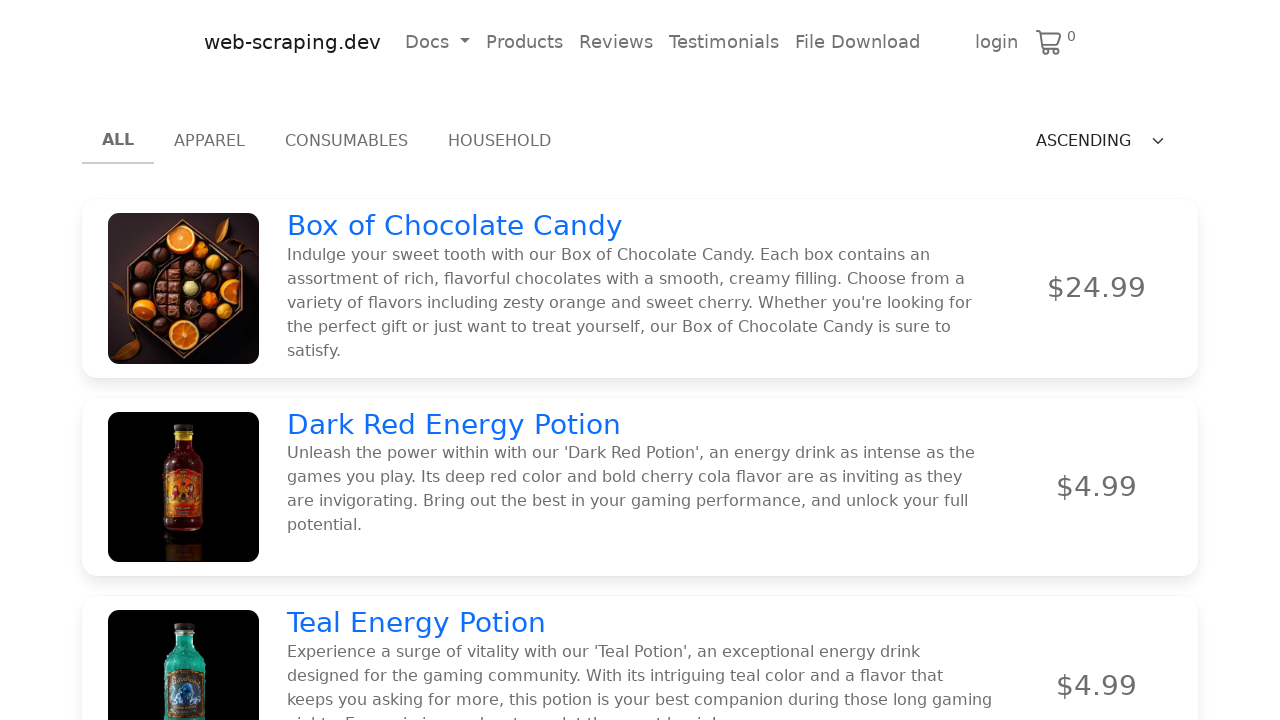

Checked for pagination controls on page 1
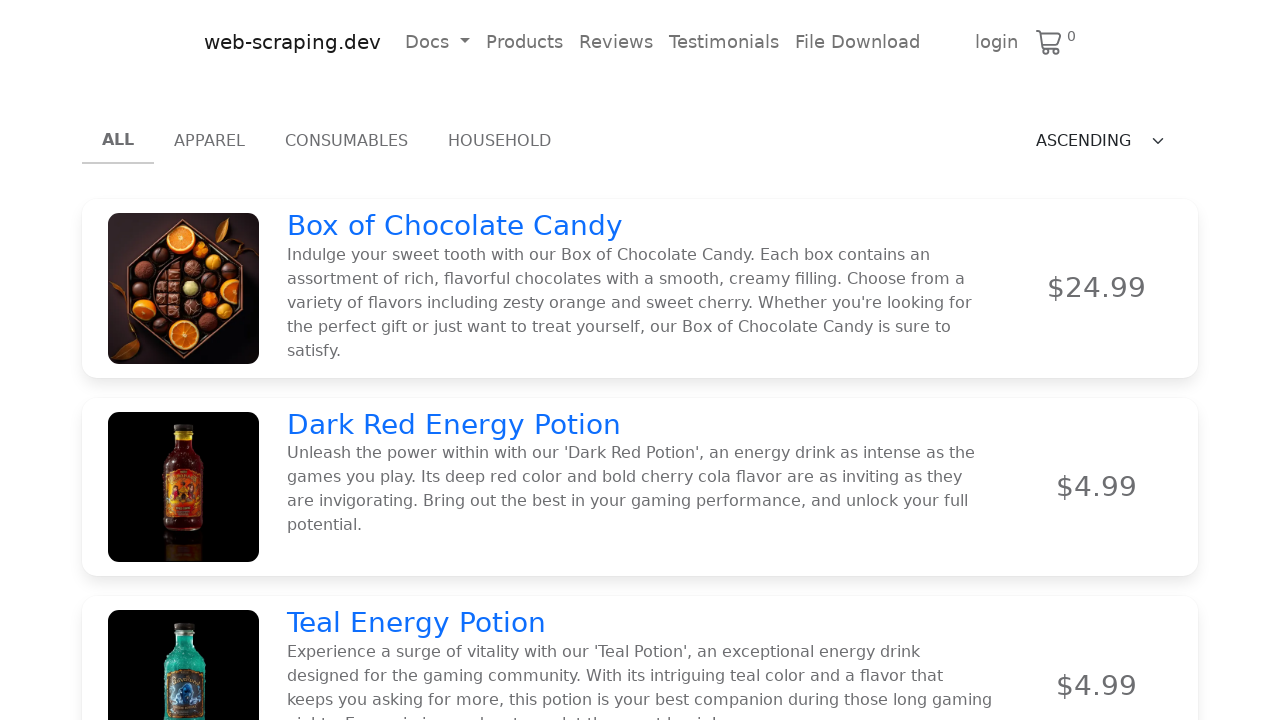

Found 7 pagination links
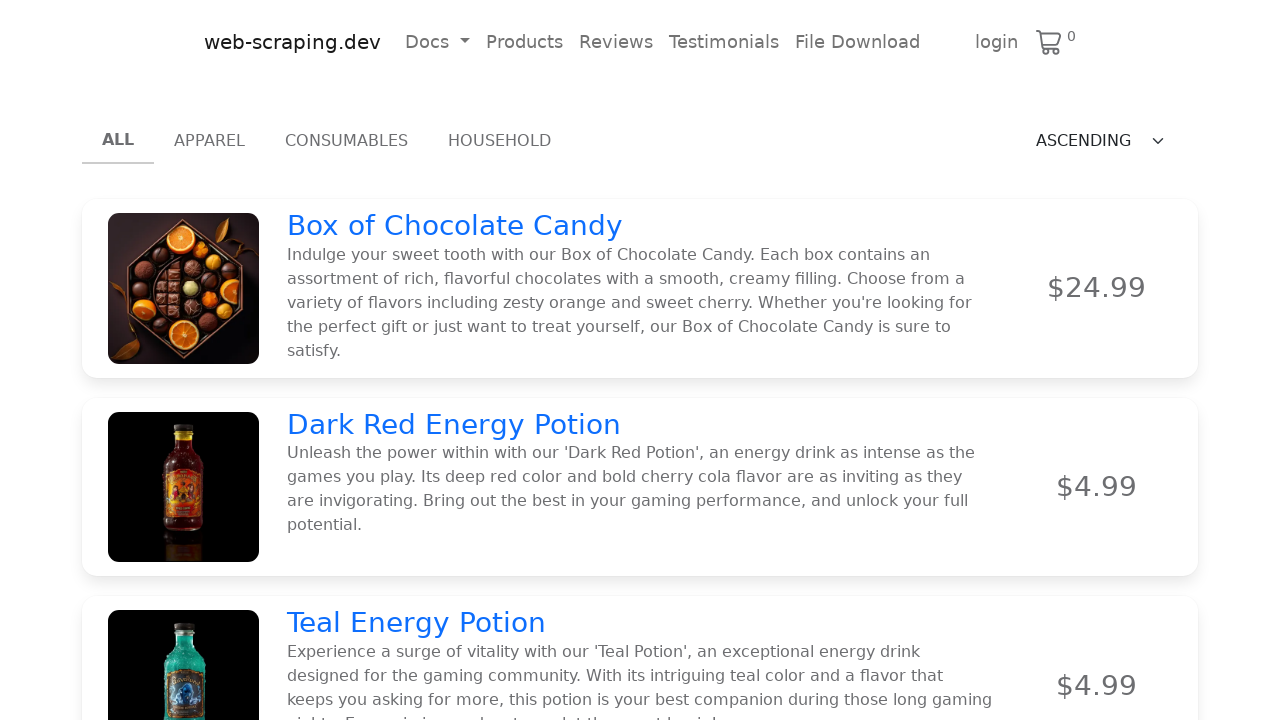

Retrieved next page link with href: https://web-scraping.dev/products?page=2
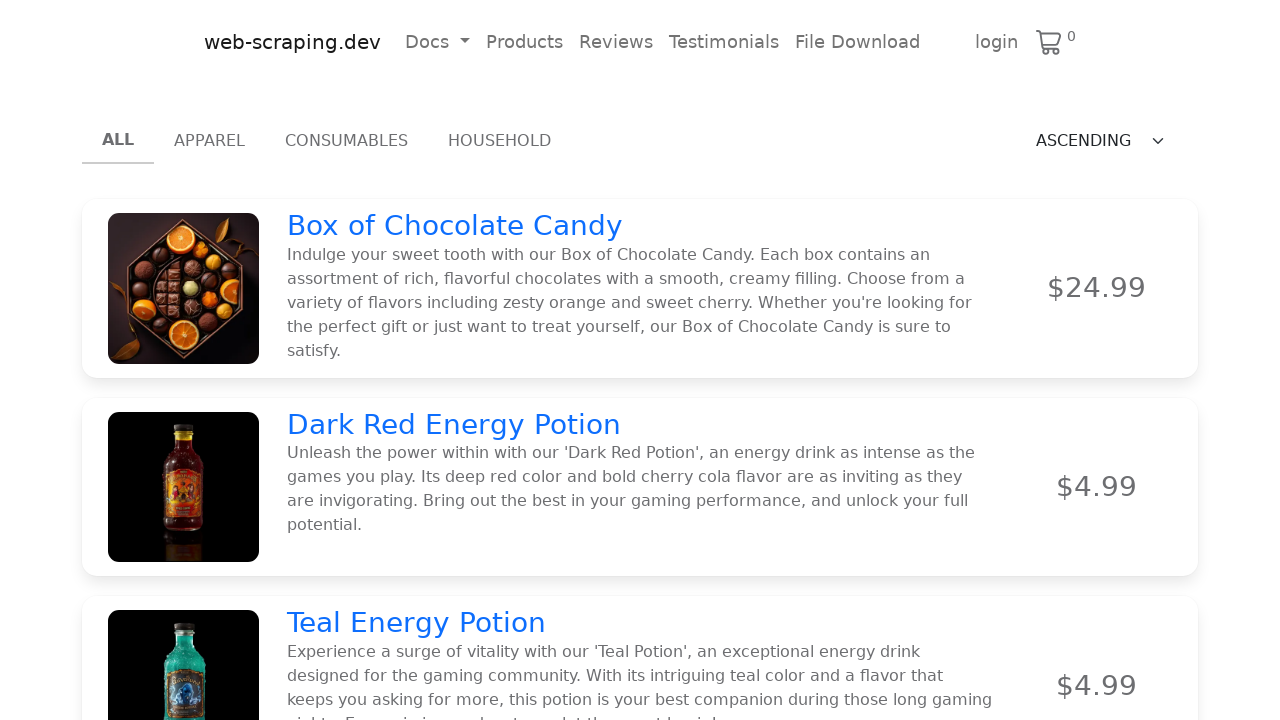

Clicked next page link to navigate to page 2
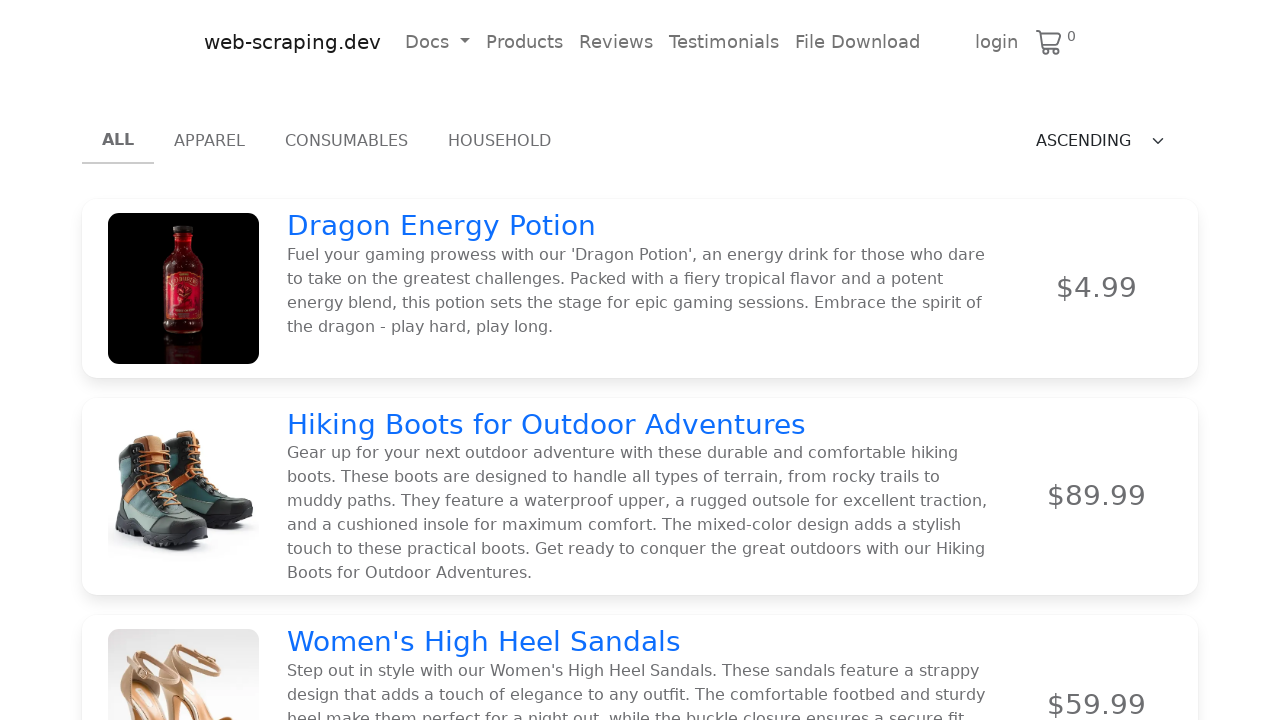

Waited for network to be idle
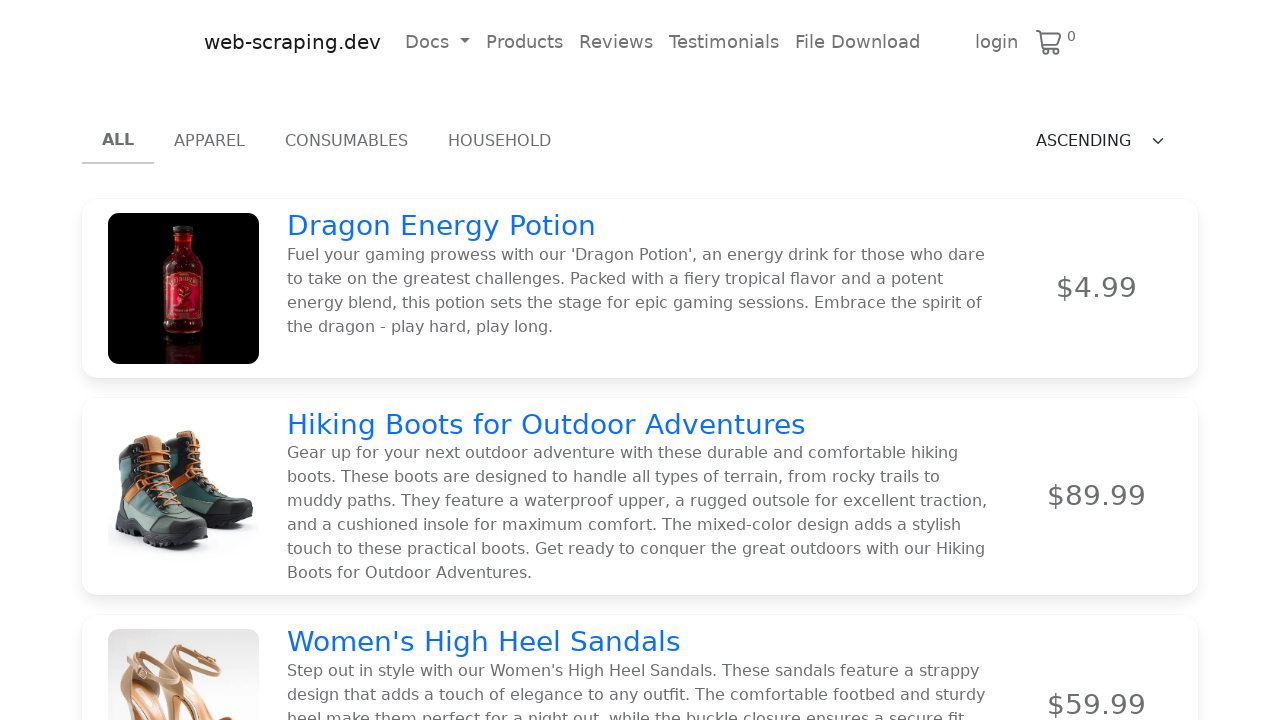

Product cards loaded on page 2
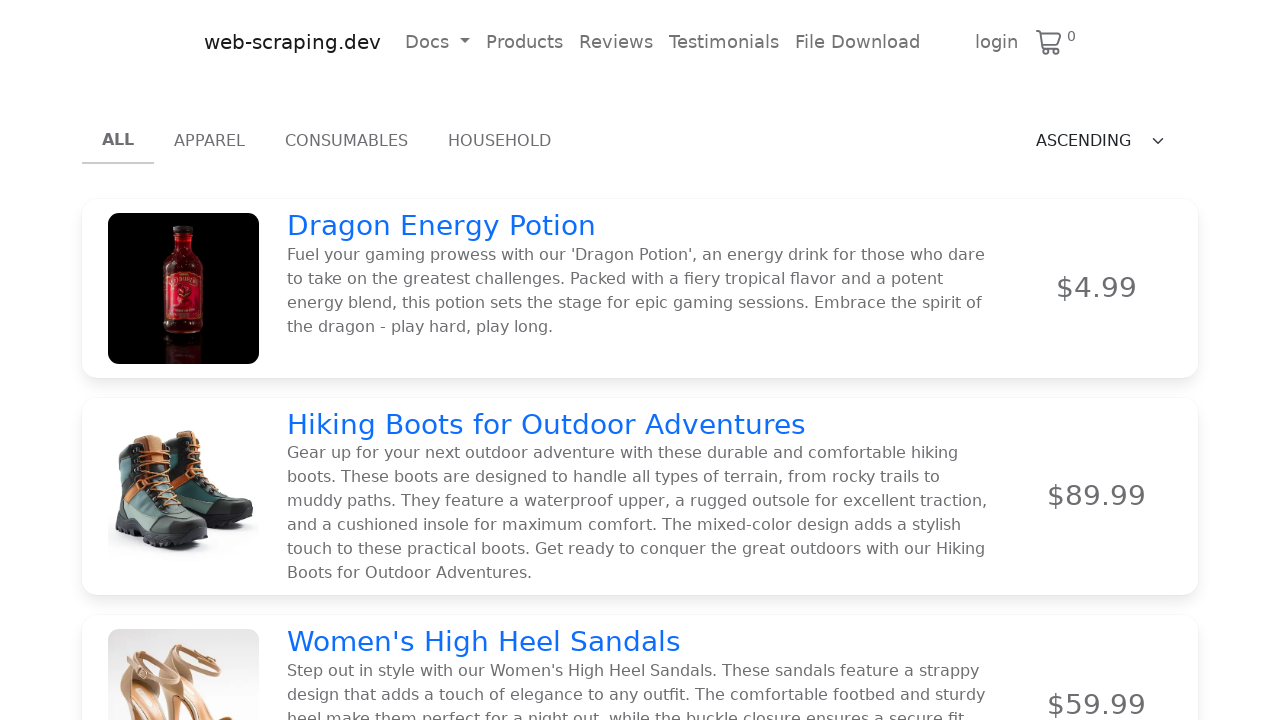

Checked for pagination controls on page 2
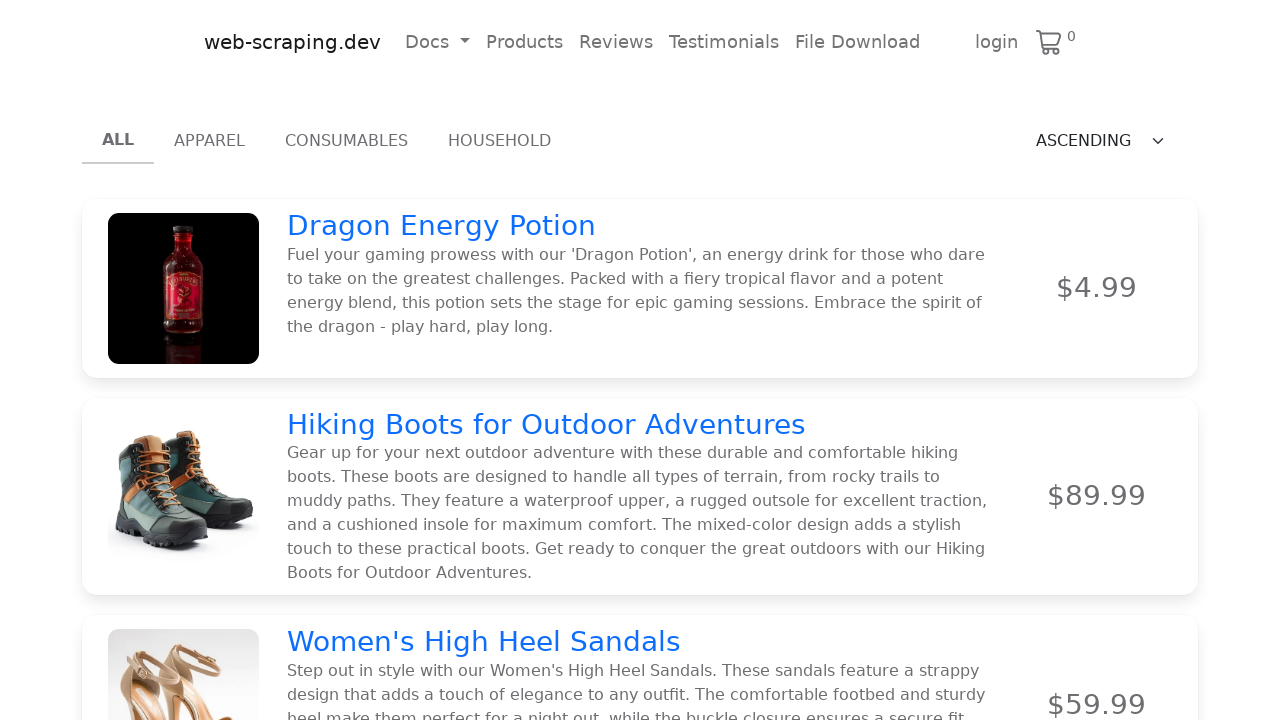

Found 7 pagination links
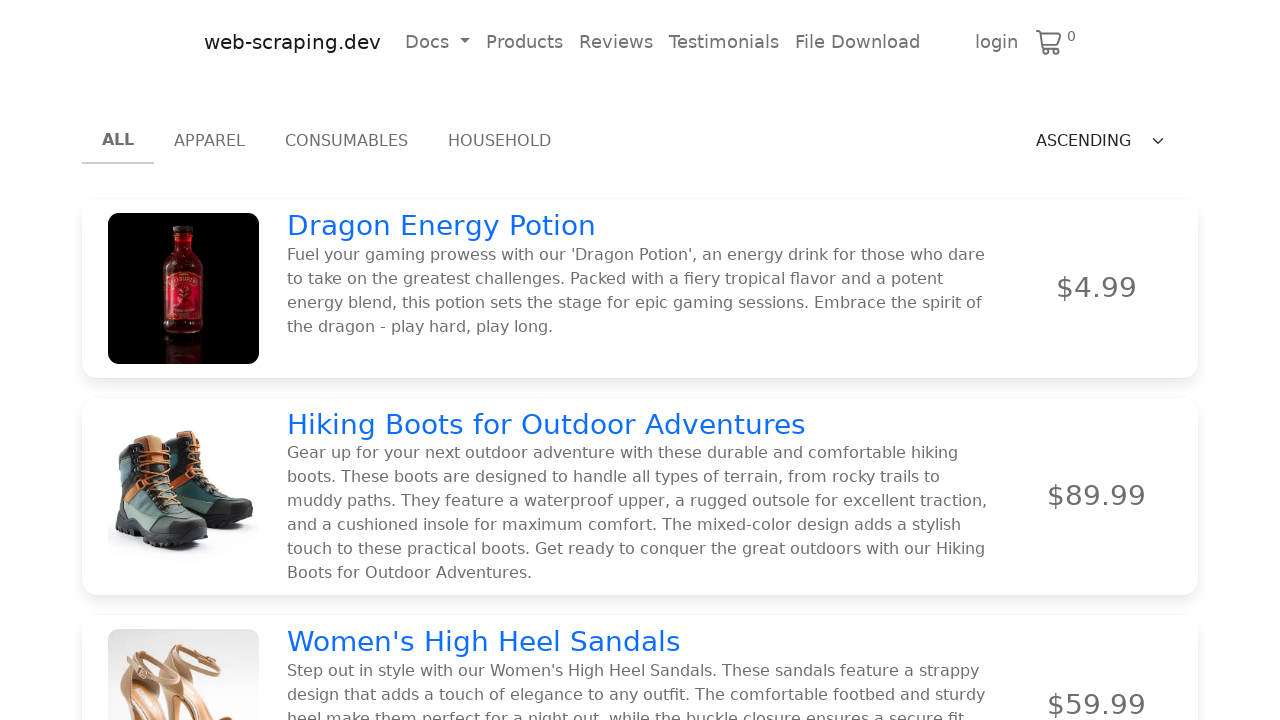

Retrieved next page link with href: https://web-scraping.dev/products?page=3
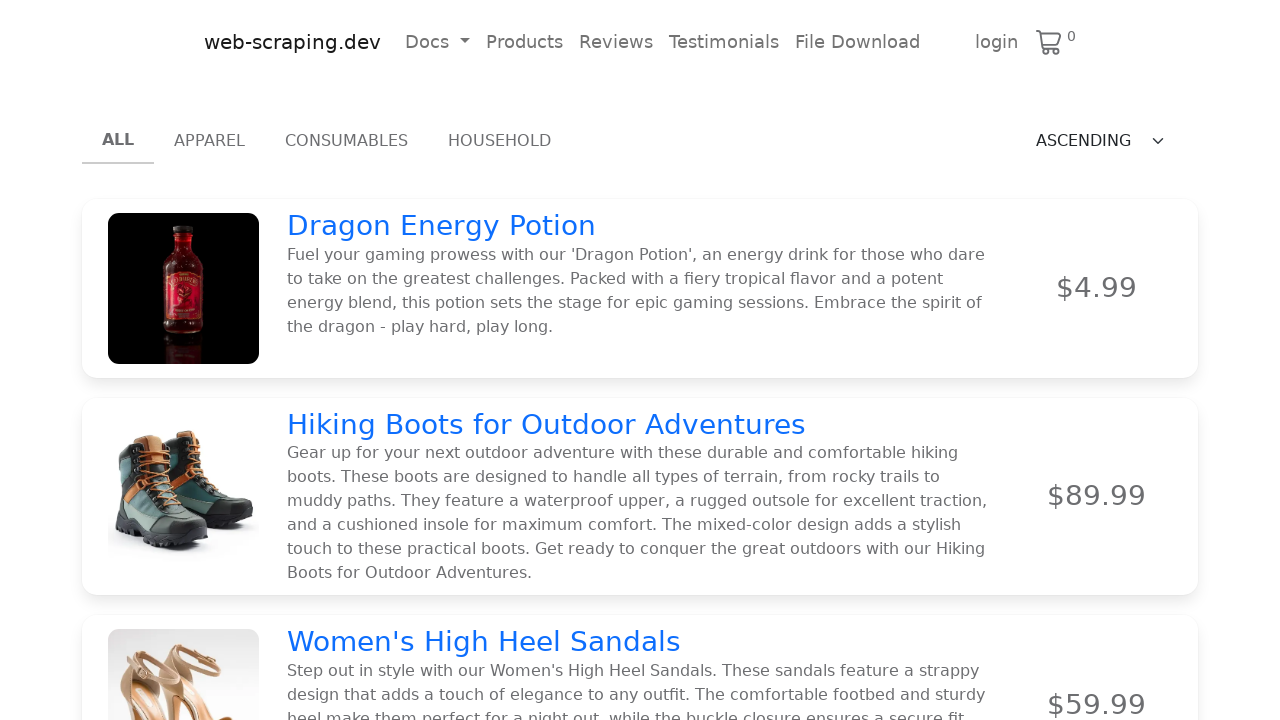

Clicked next page link to navigate to page 3
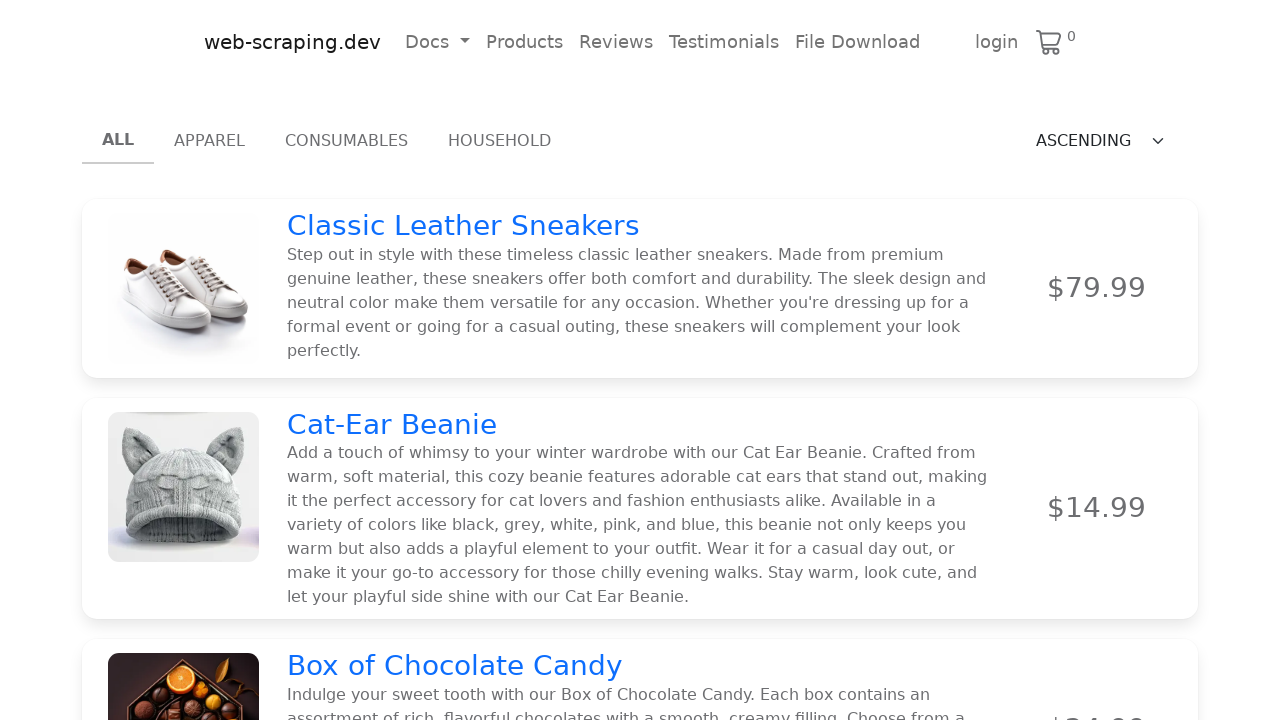

Waited for network to be idle
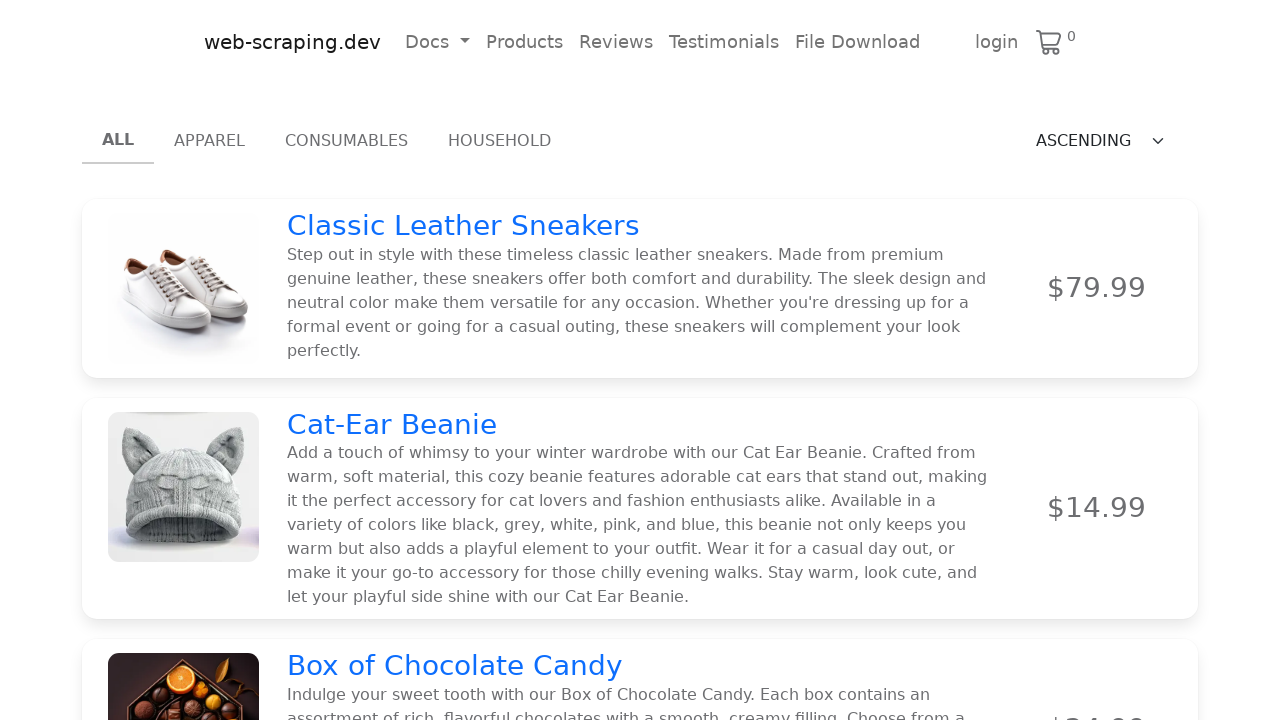

Product cards loaded on page 3
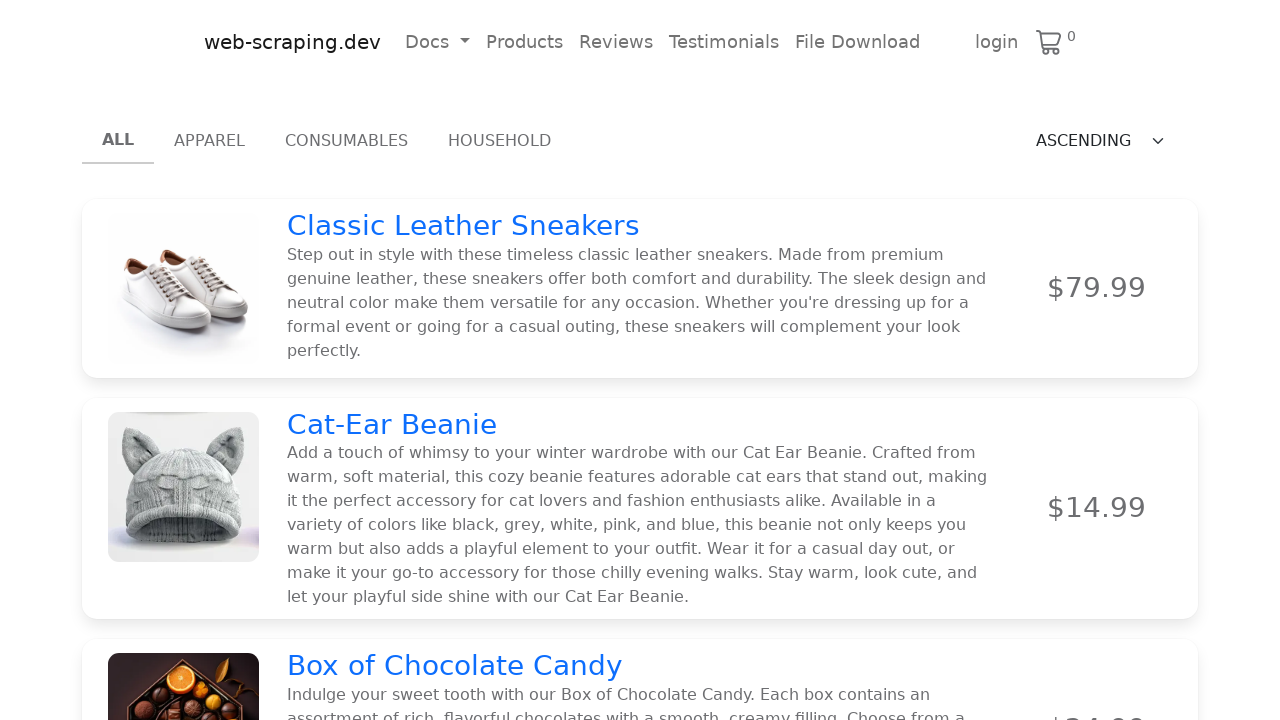

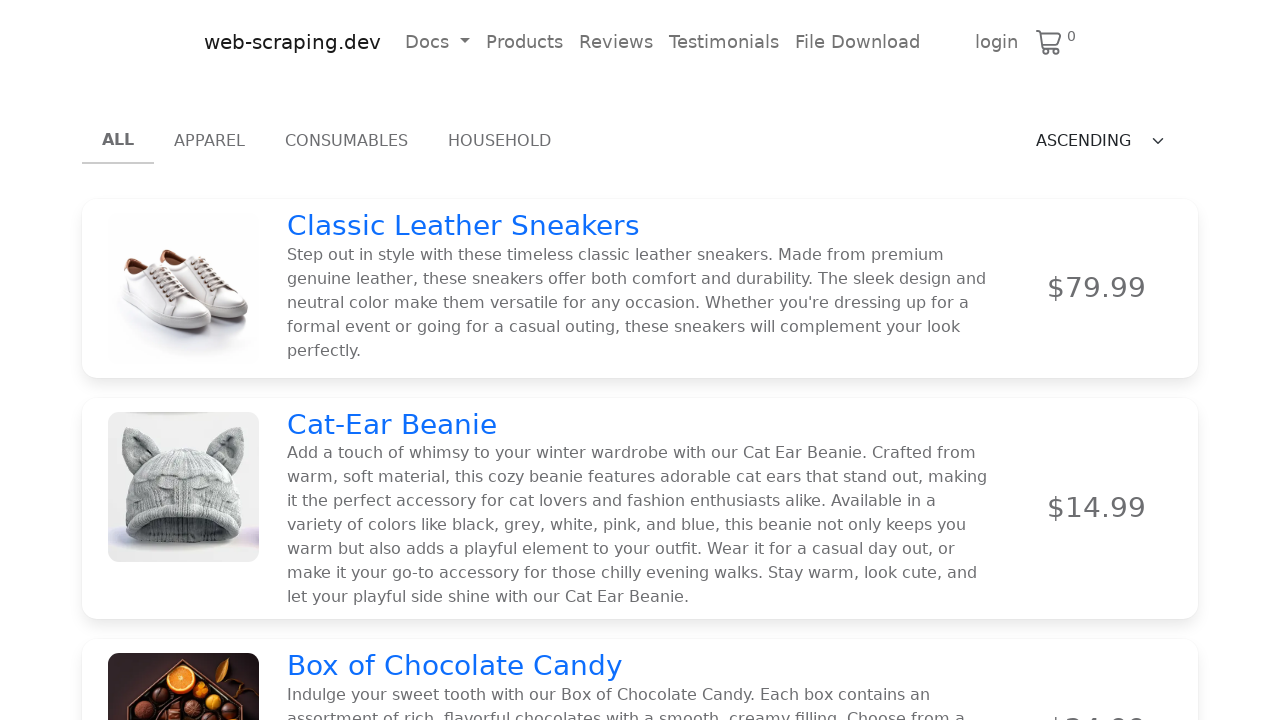